Tests a form interaction by extracting a value from an element's attribute, calculating a mathematical result, filling an input field, clicking a checkbox and radio button, then submitting the form.

Starting URL: http://suninjuly.github.io/get_attribute.html

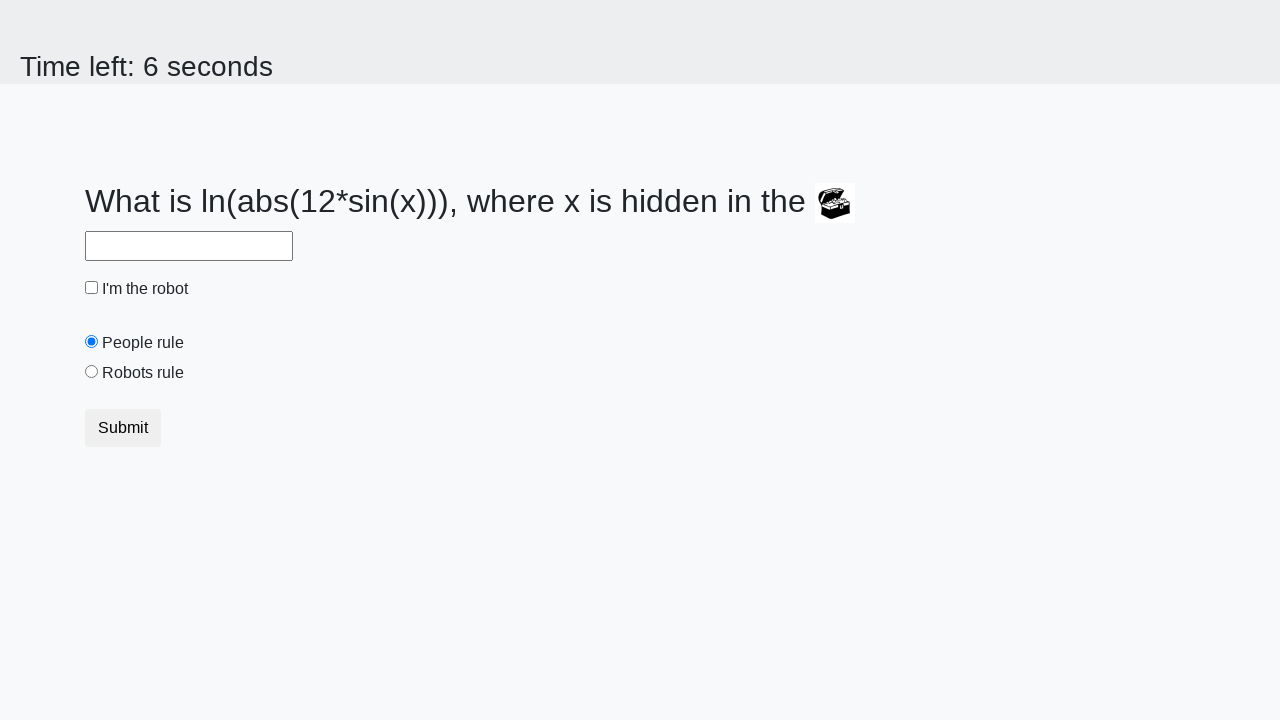

Located treasure element with id 'treasure'
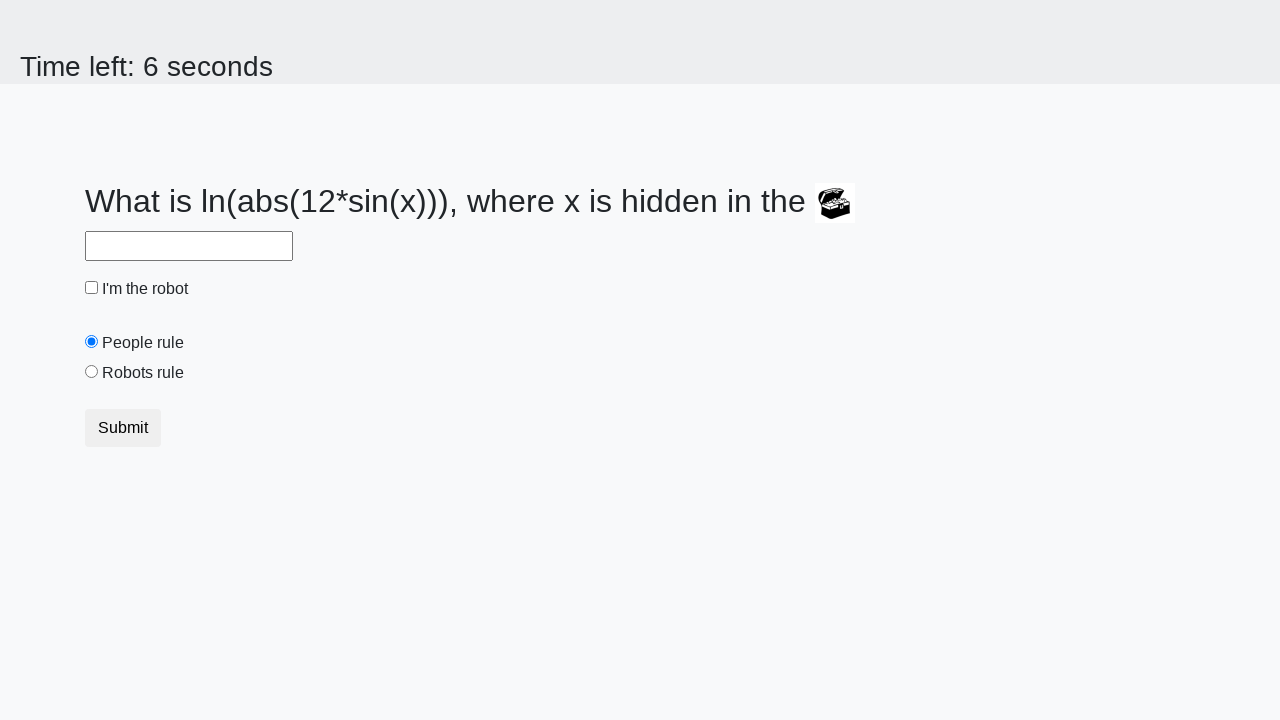

Extracted 'valuex' attribute from treasure element: 19
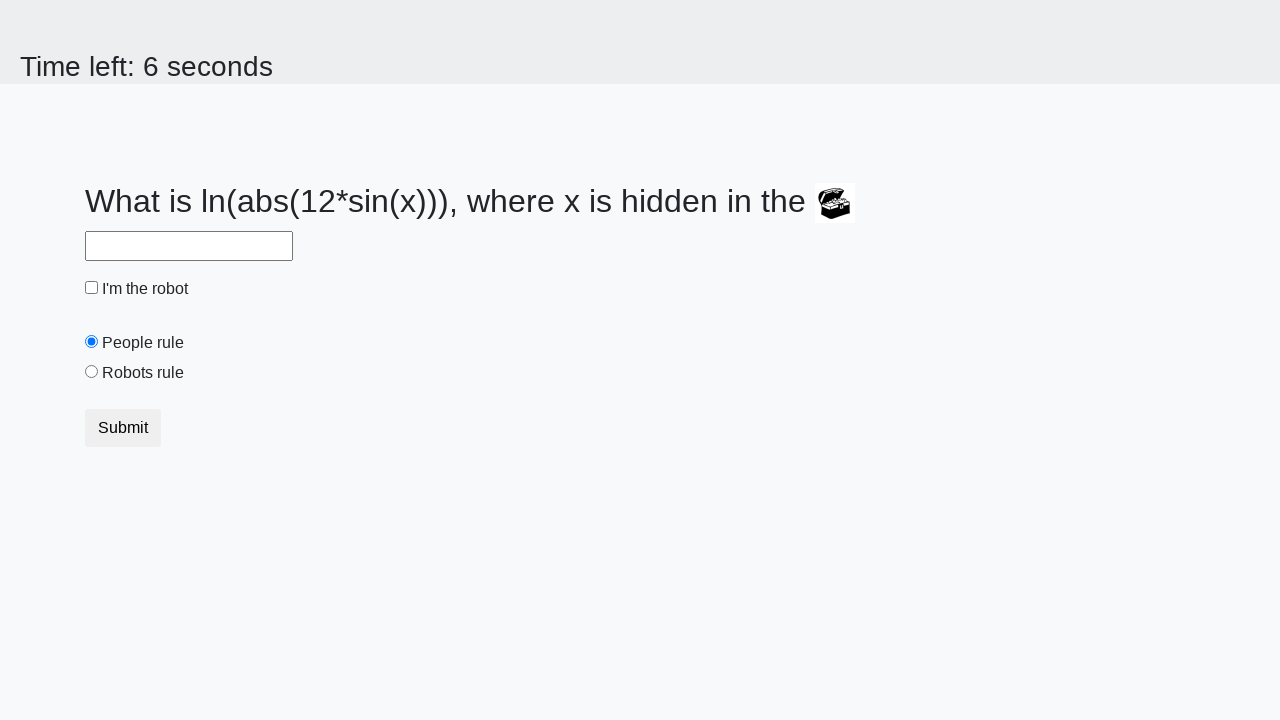

Calculated mathematical result: 0.5869677274173518
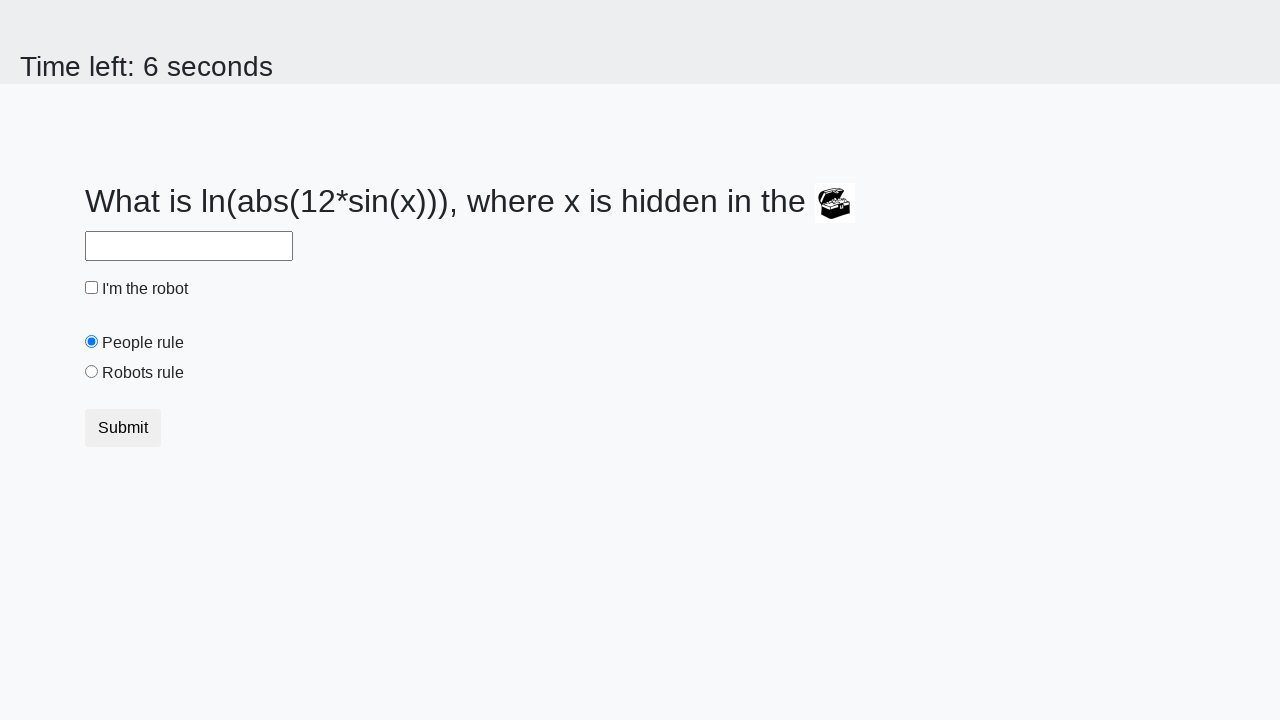

Filled answer field with calculated value: 0.5869677274173518 on #answer
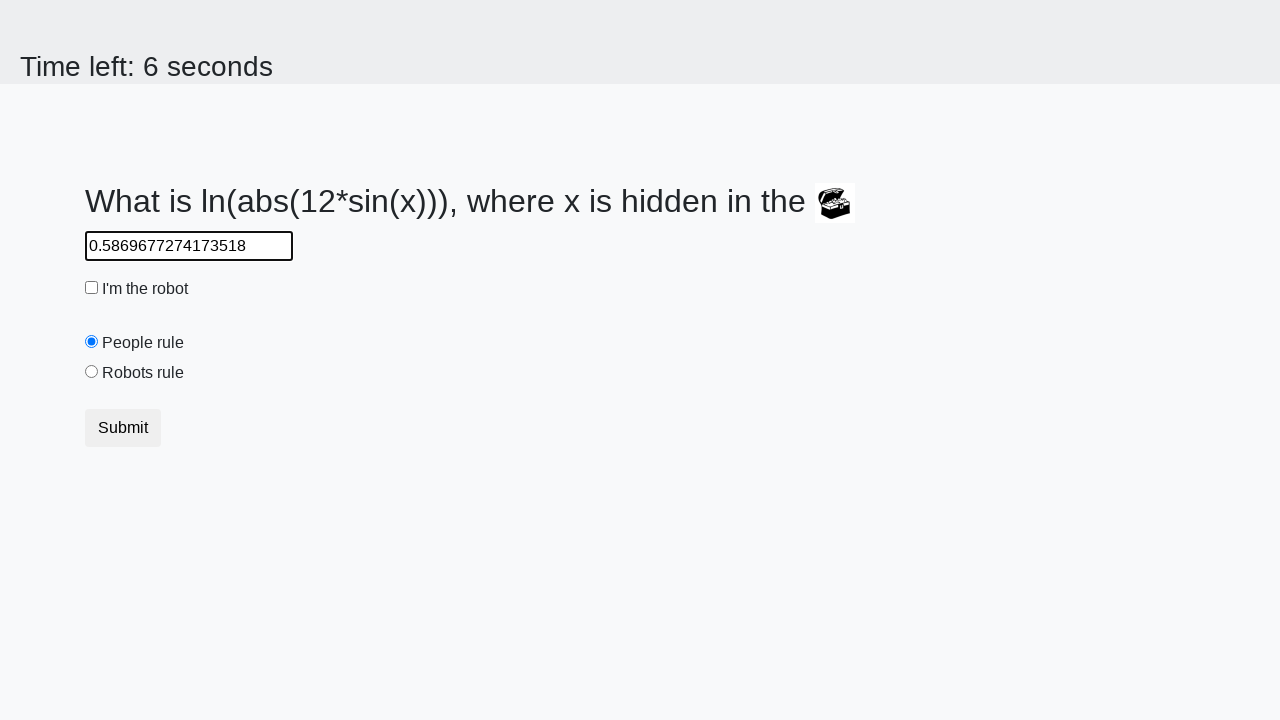

Clicked robot checkbox at (92, 288) on #robotCheckbox
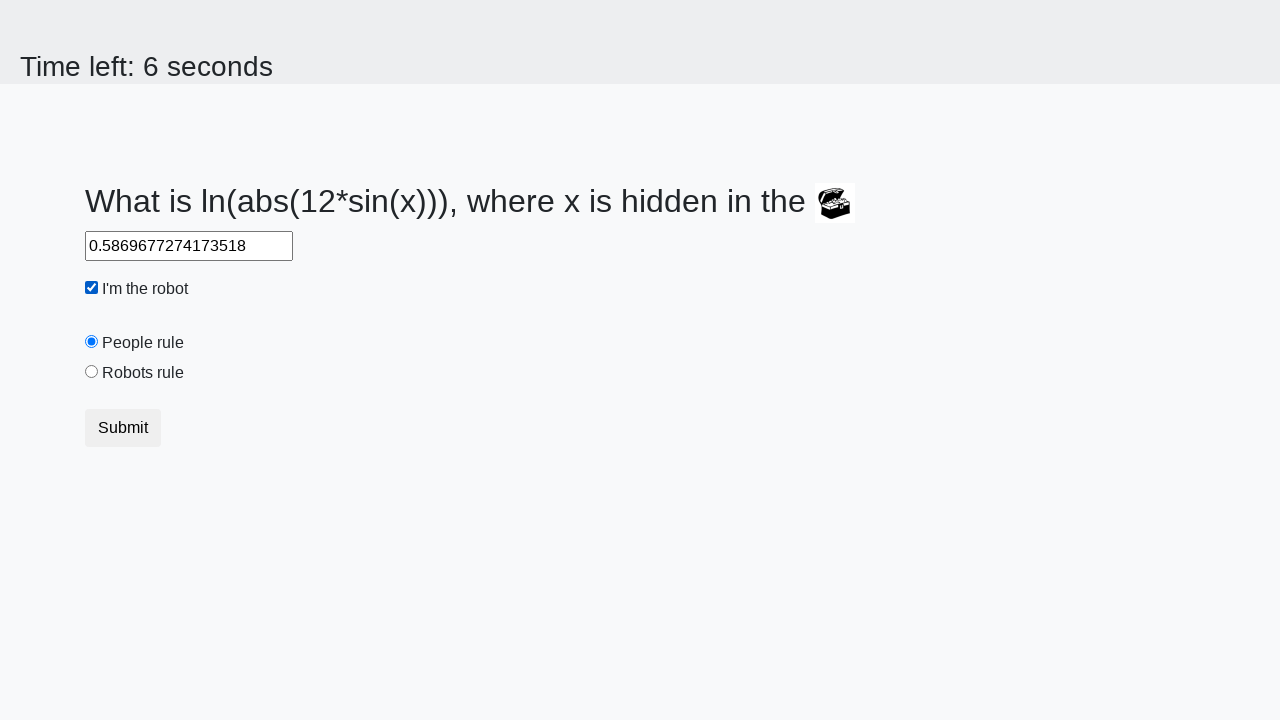

Clicked 'robots rule' radio button at (92, 372) on #robotsRule
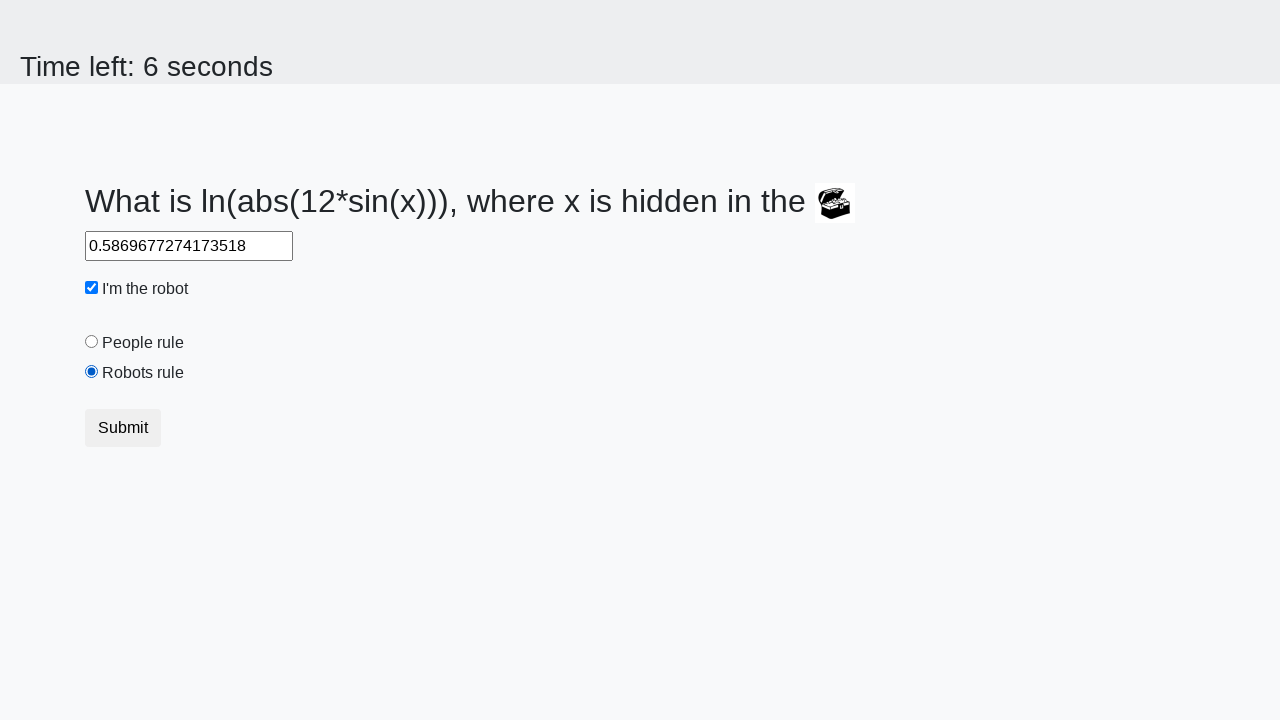

Clicked form submit button at (123, 428) on button[type="submit"]
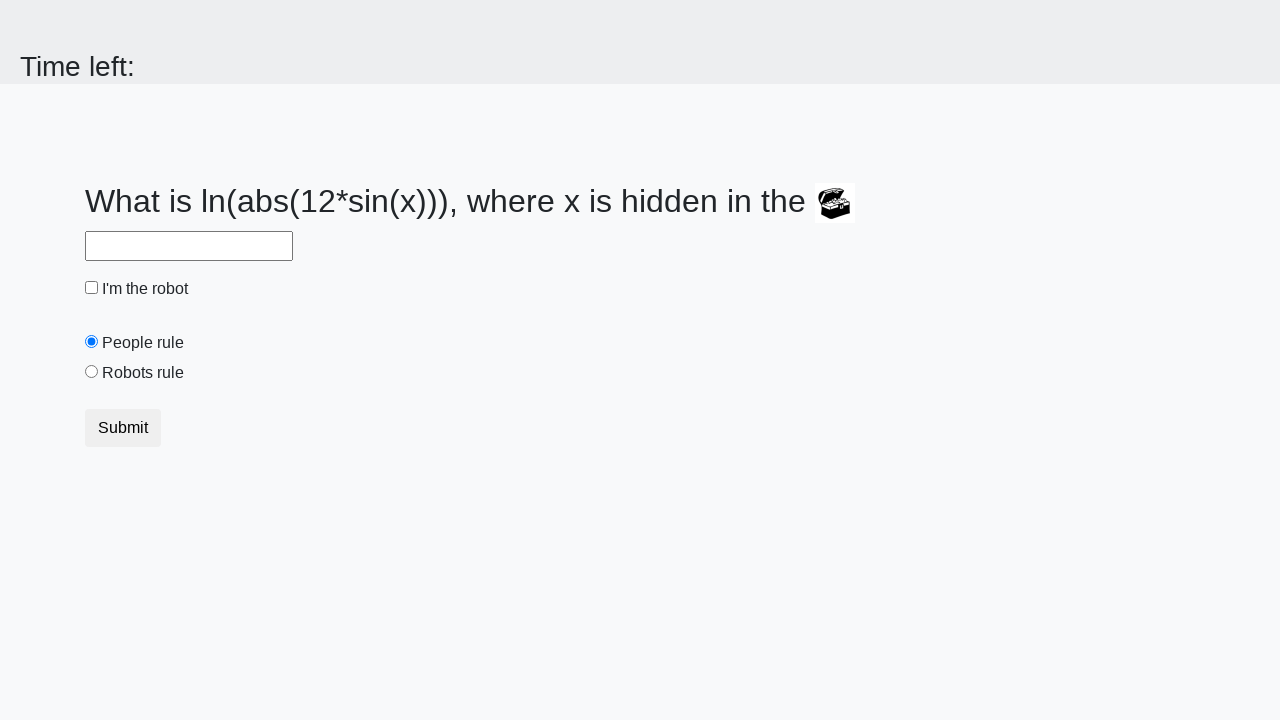

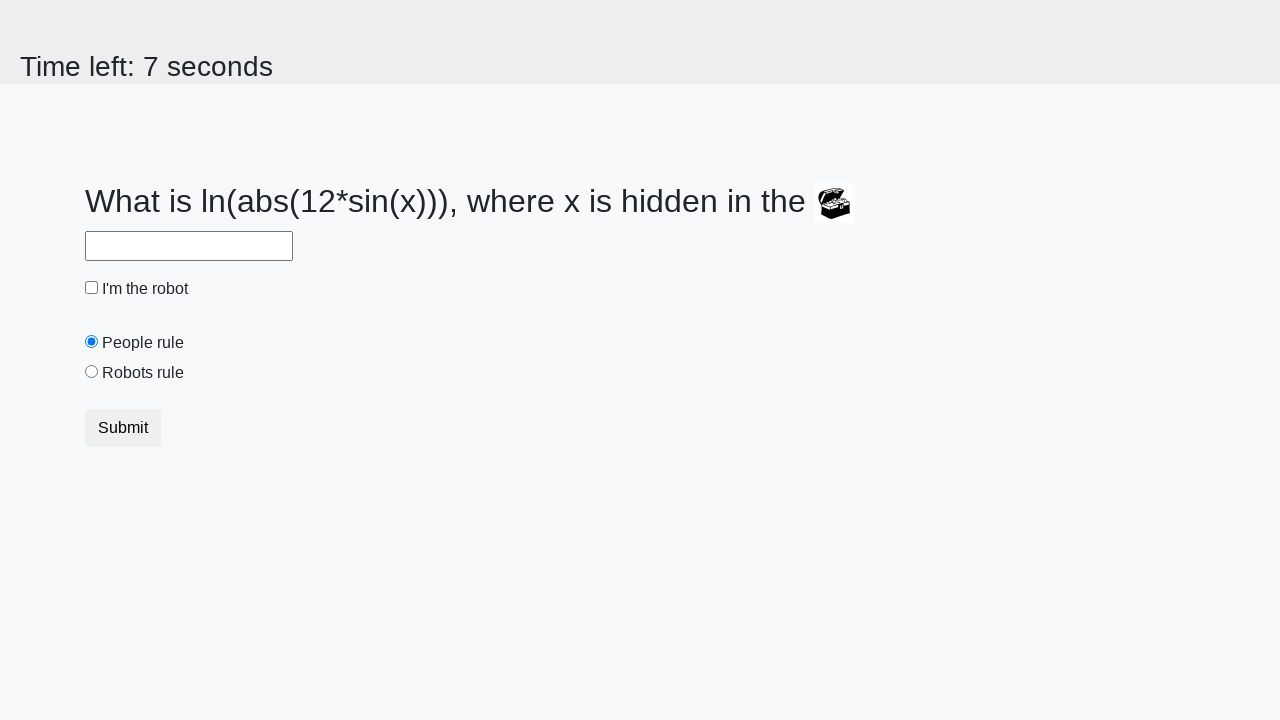